Tests jQuery combo tree dropdown functionality by clicking on the input box to open the dropdown menu and selecting a specific choice from the available options.

Starting URL: https://www.jqueryscript.net/demo/Drop-Down-Combo-Tree/

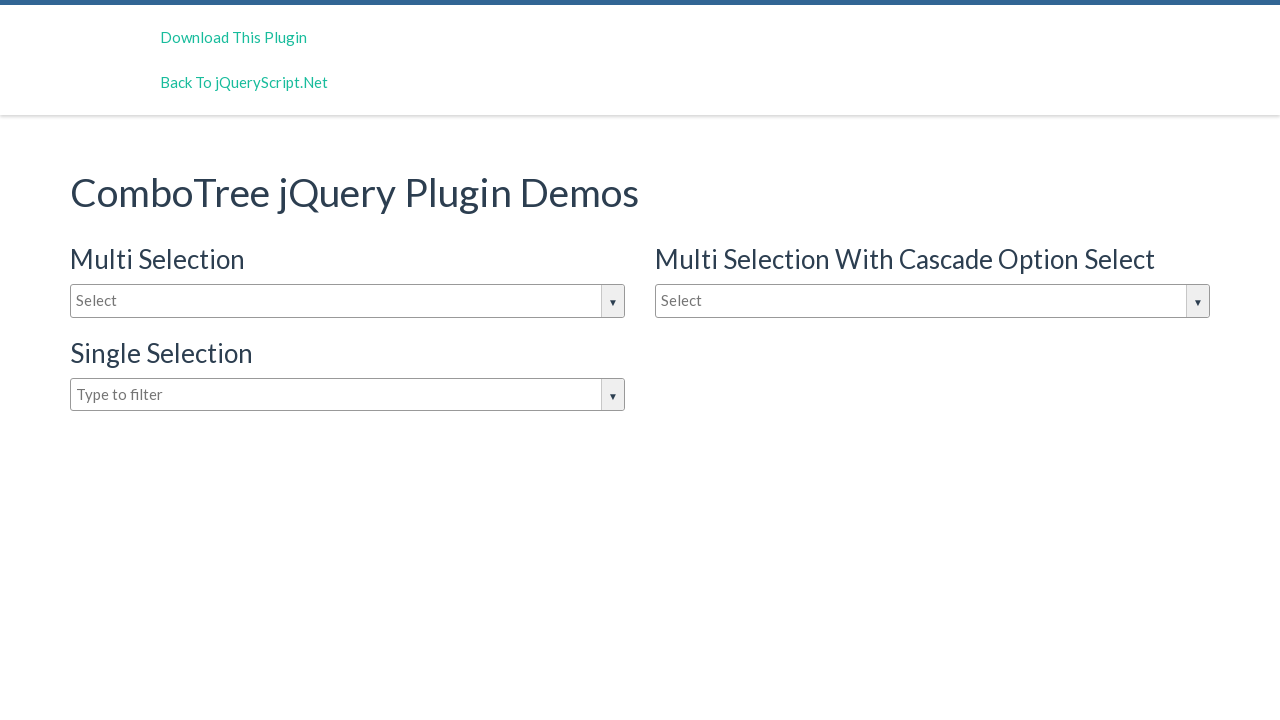

Clicked on the input box to open the dropdown menu at (348, 301) on #justAnInputBox
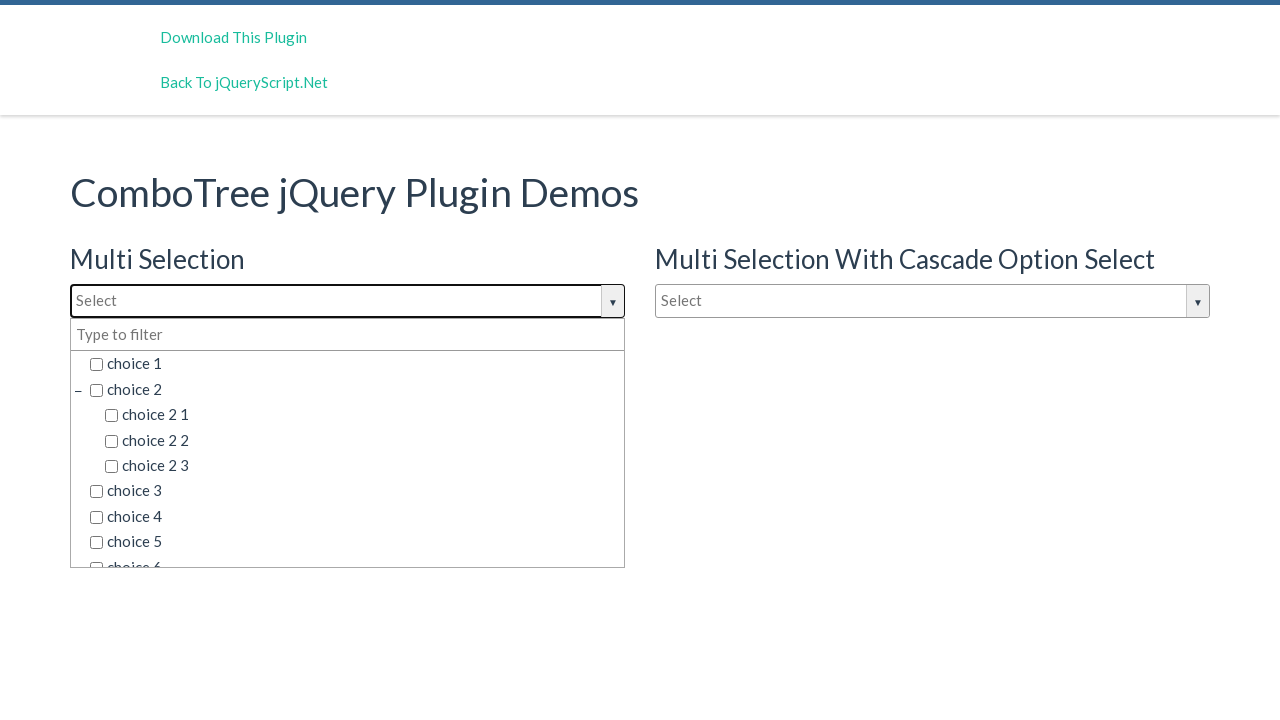

Dropdown choices loaded and became visible
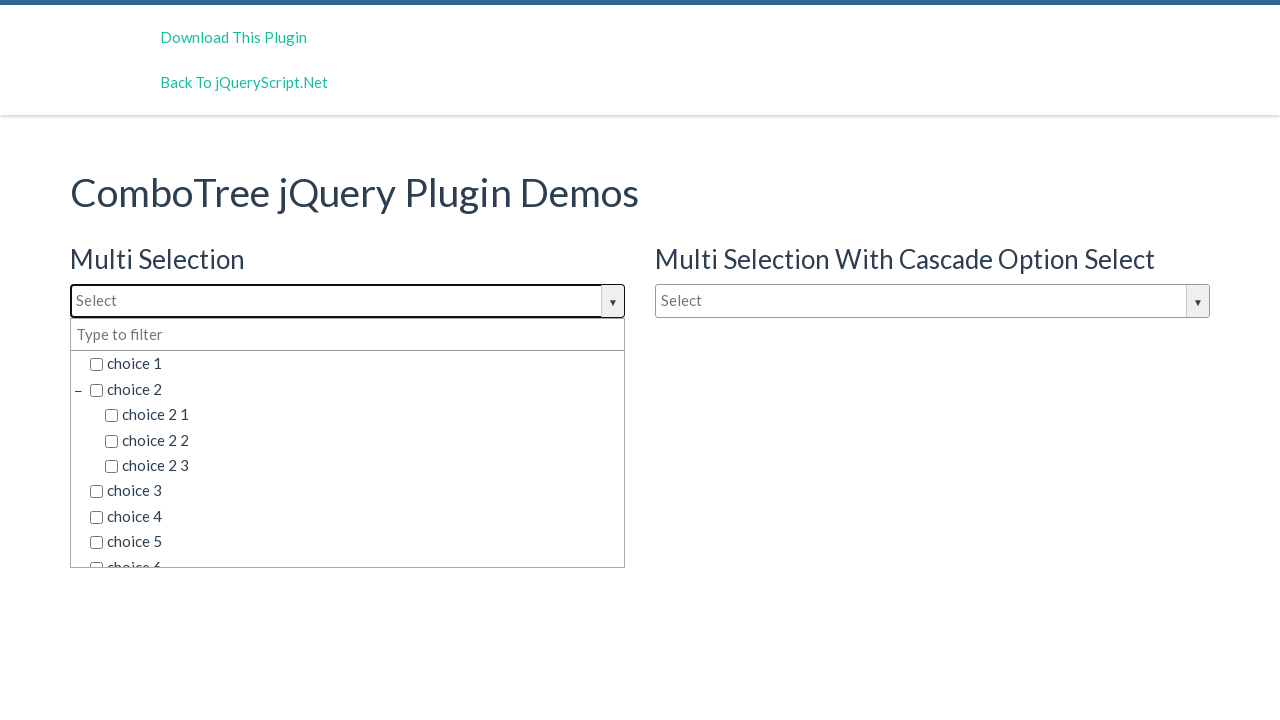

Selected 'choice 2' from the dropdown menu at (355, 389) on span.comboTreeItemTitle:has-text('choice 2')
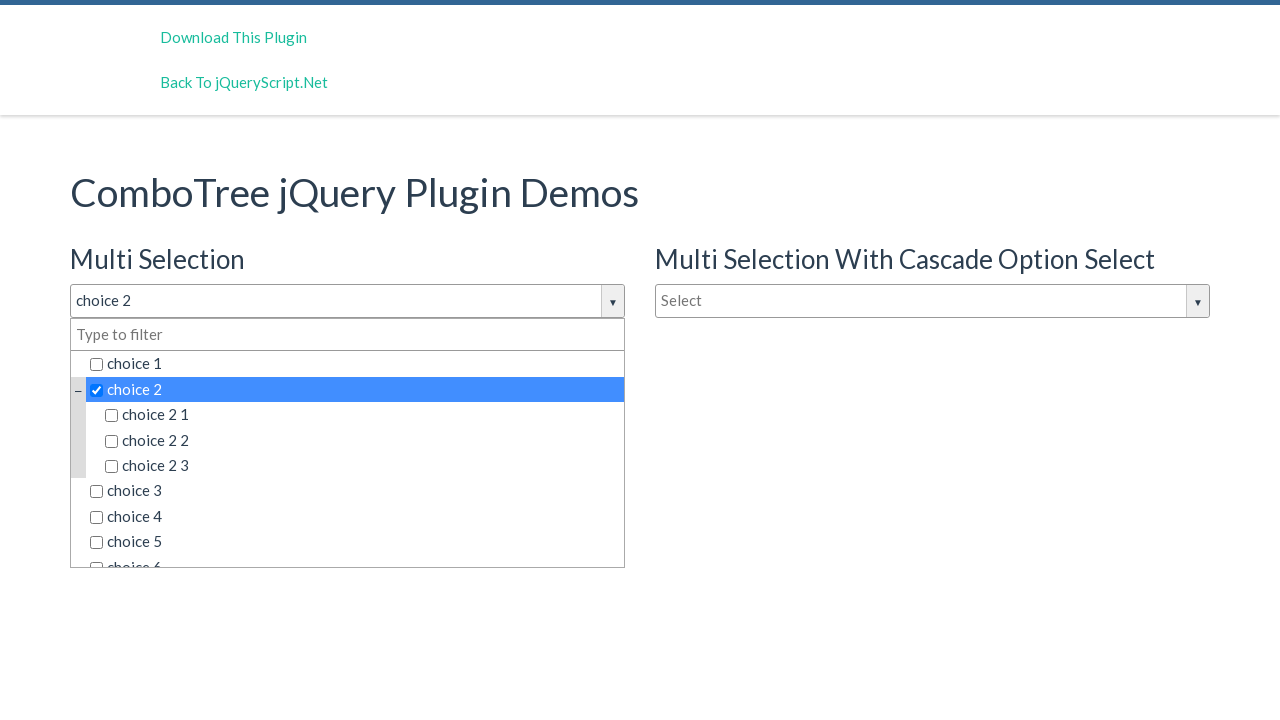

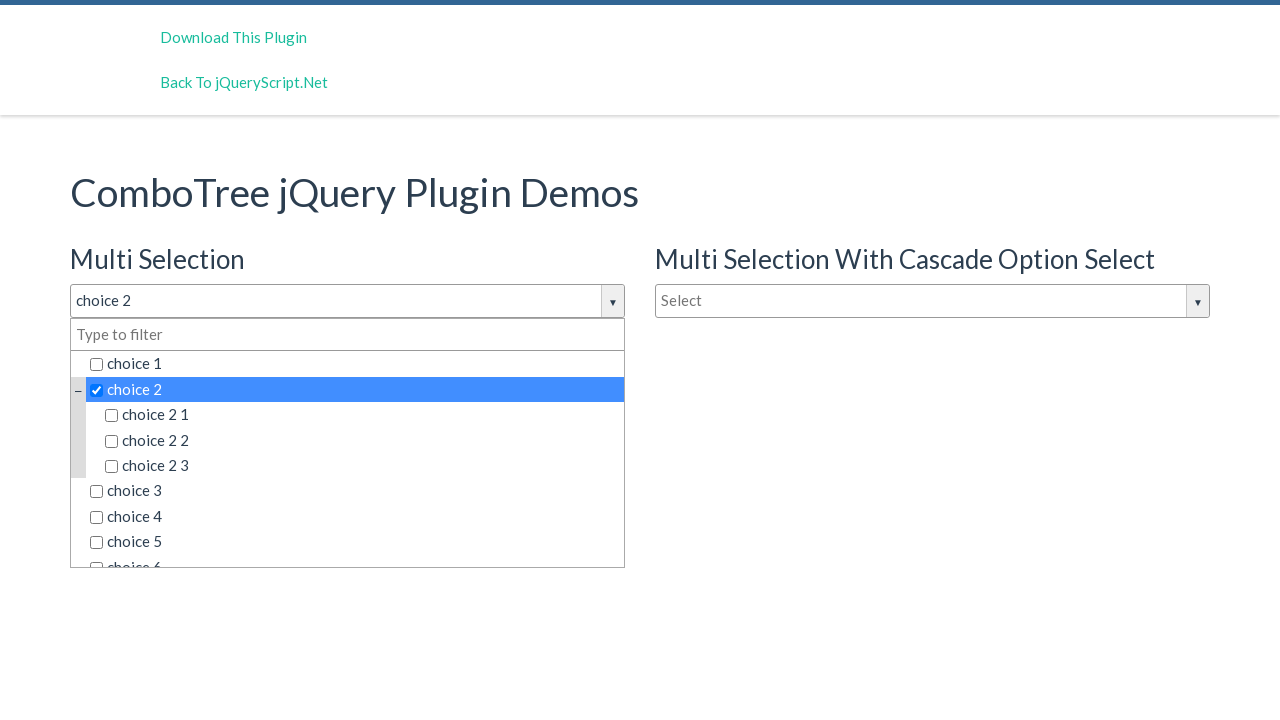